Tests various form elements on a contact form website including clicking a link, selecting a checkbox, filling a text field, and interacting with a dropdown menu by selecting different options.

Starting URL: https://www.mycontactform.com

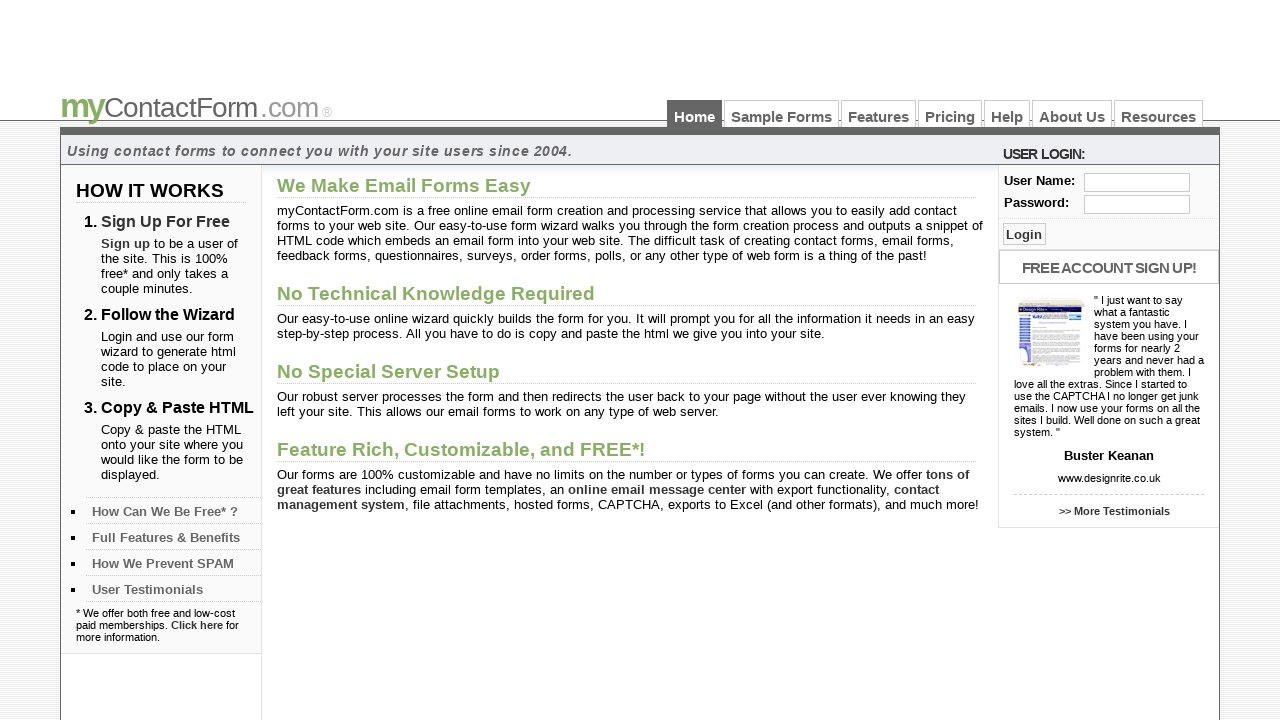

Clicked on 'Sample Forms' link at (782, 114) on a:text('Sample Forms')
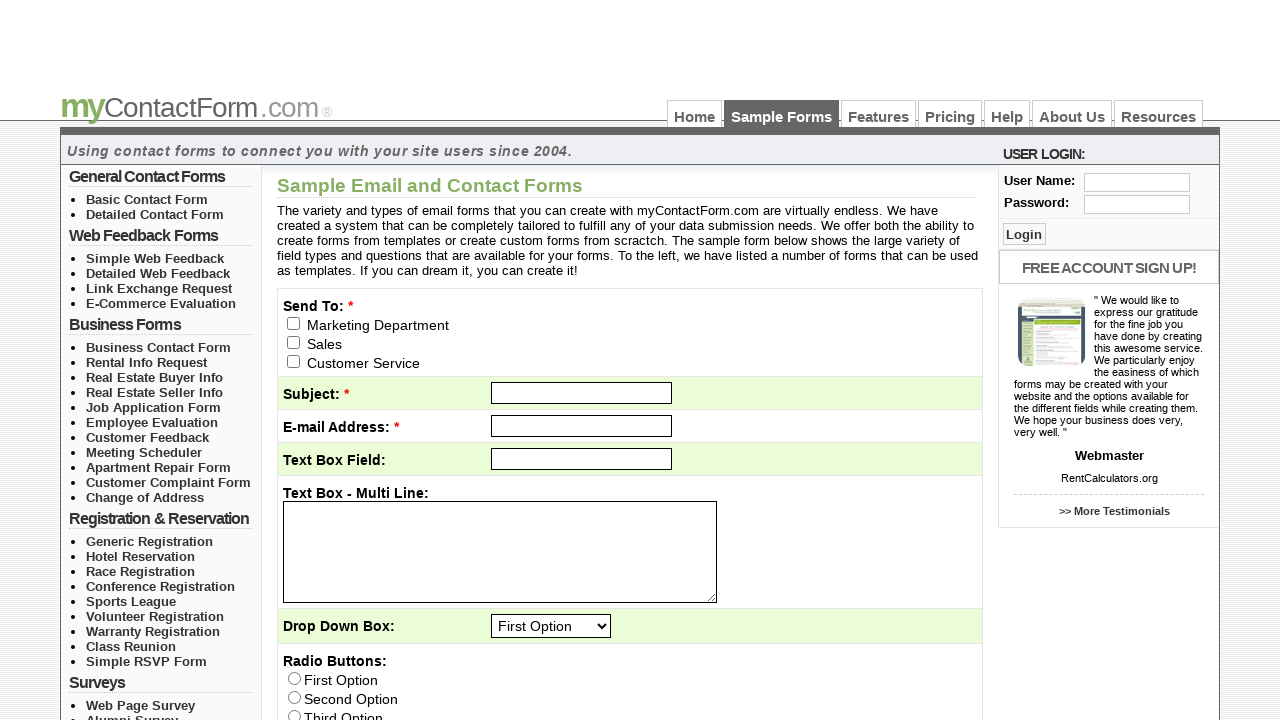

Page loaded successfully (networkidle)
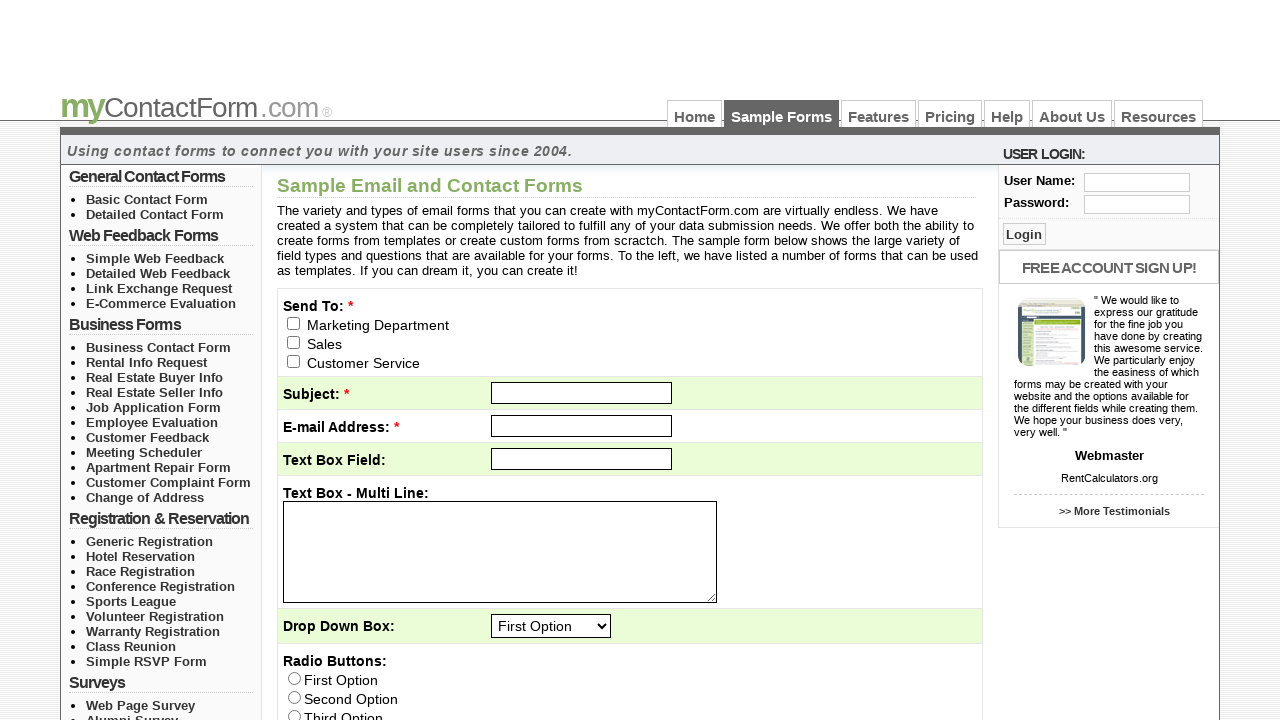

Checked the Customer Service checkbox at (294, 361) on input[name='email_to[]'][value='2']
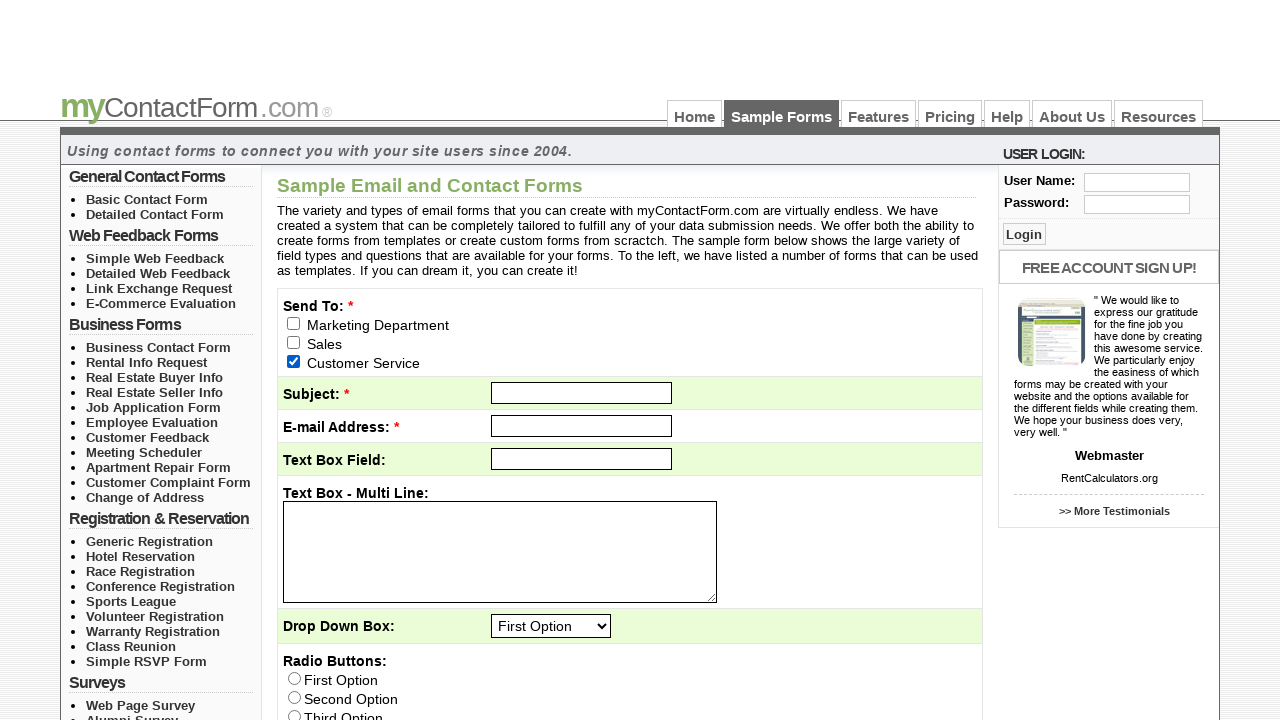

Filled subject field with 'Test Subject' on #subject
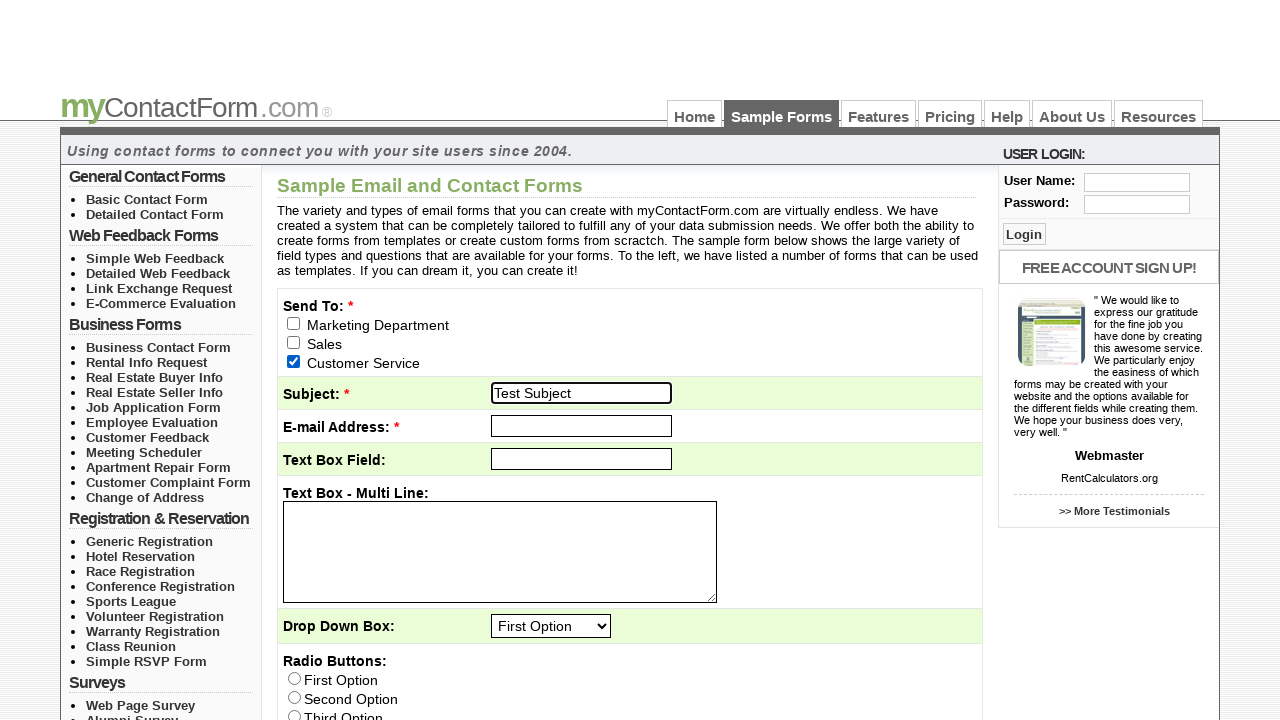

Selected 'Fourth Option' from dropdown by label on #q3
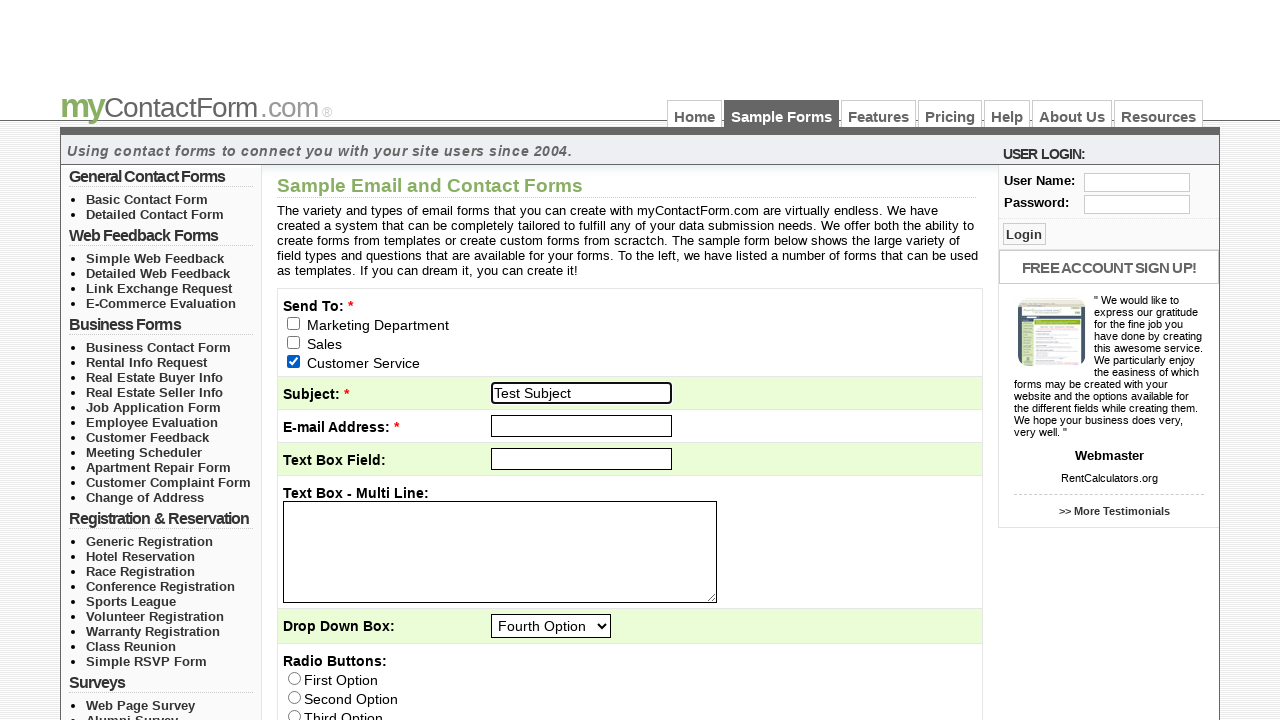

Selected first option (index 0) from dropdown on #q3
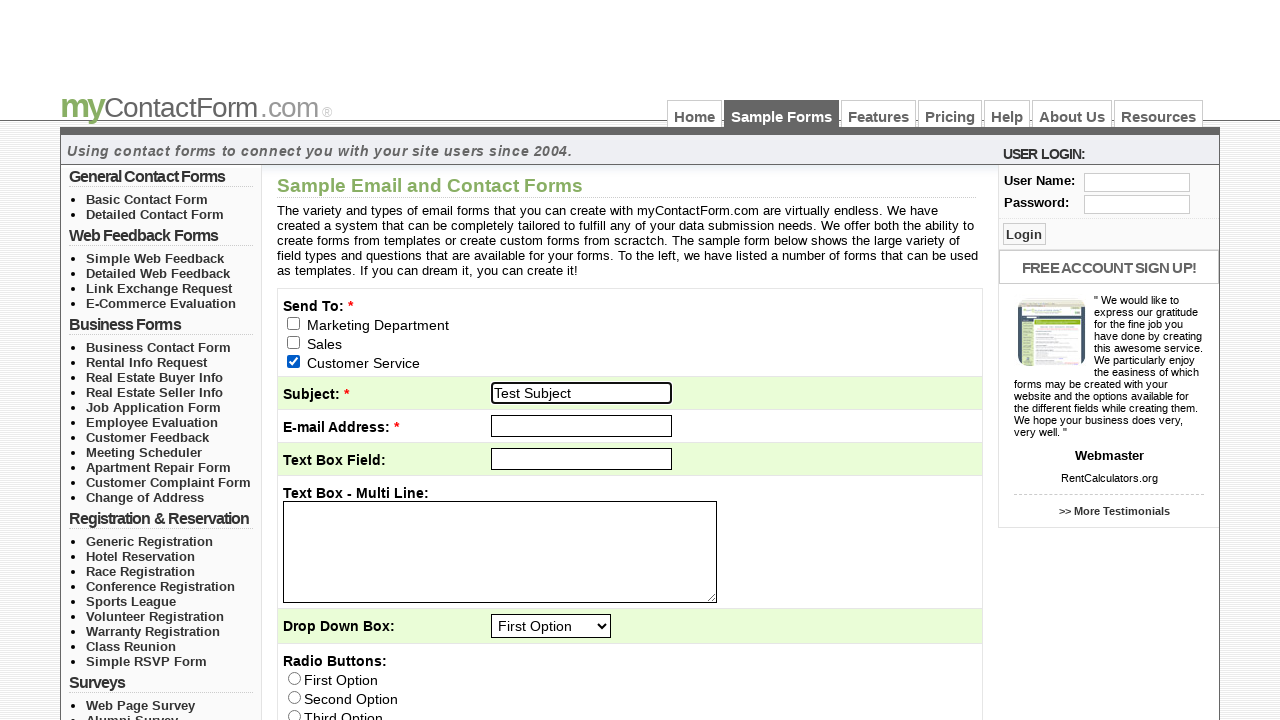

Selected second to last option from dropdown on #q3
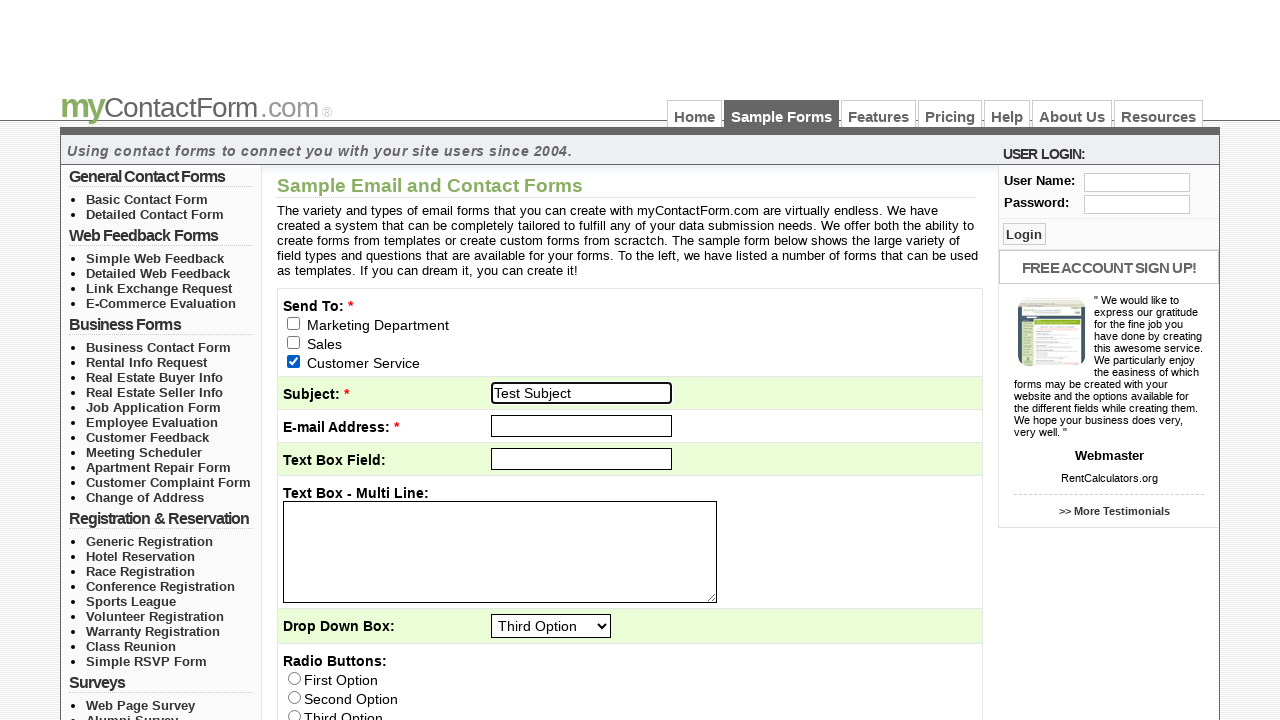

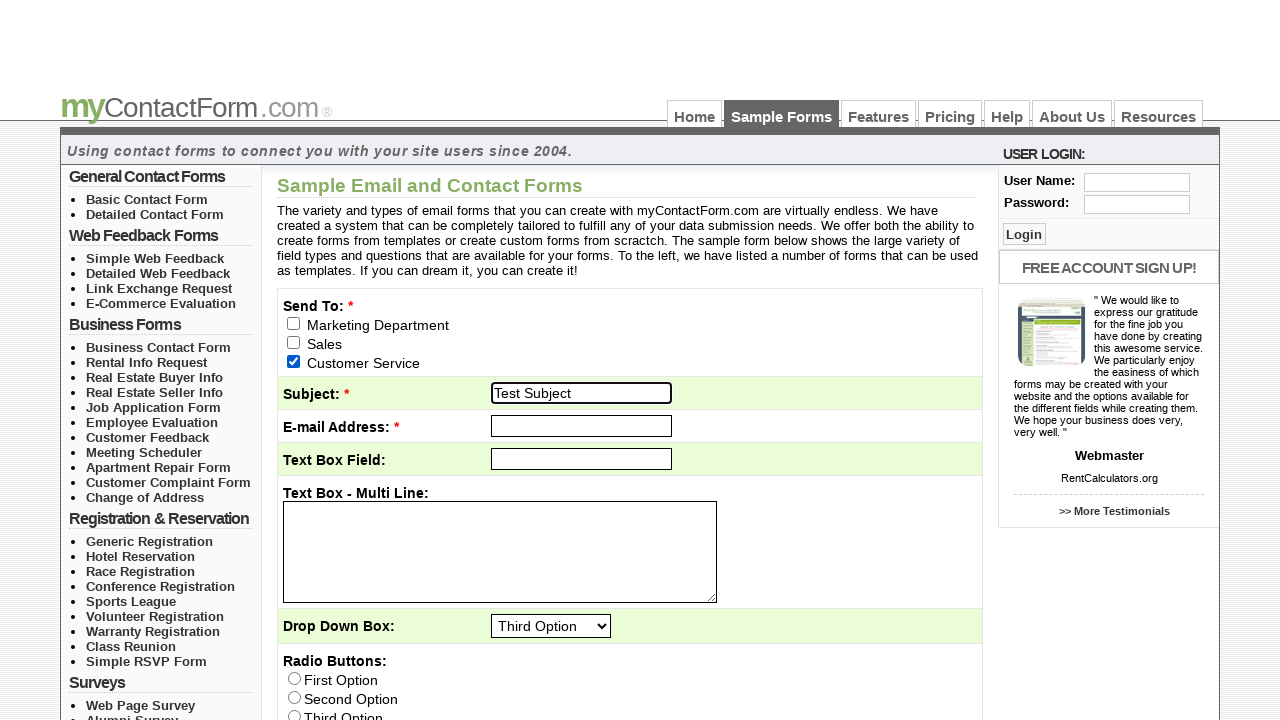